Navigates to a JPL Space image gallery page and clicks the button to view the full featured image

Starting URL: https://data-class-jpl-space.s3.amazonaws.com/JPL_Space/index.html

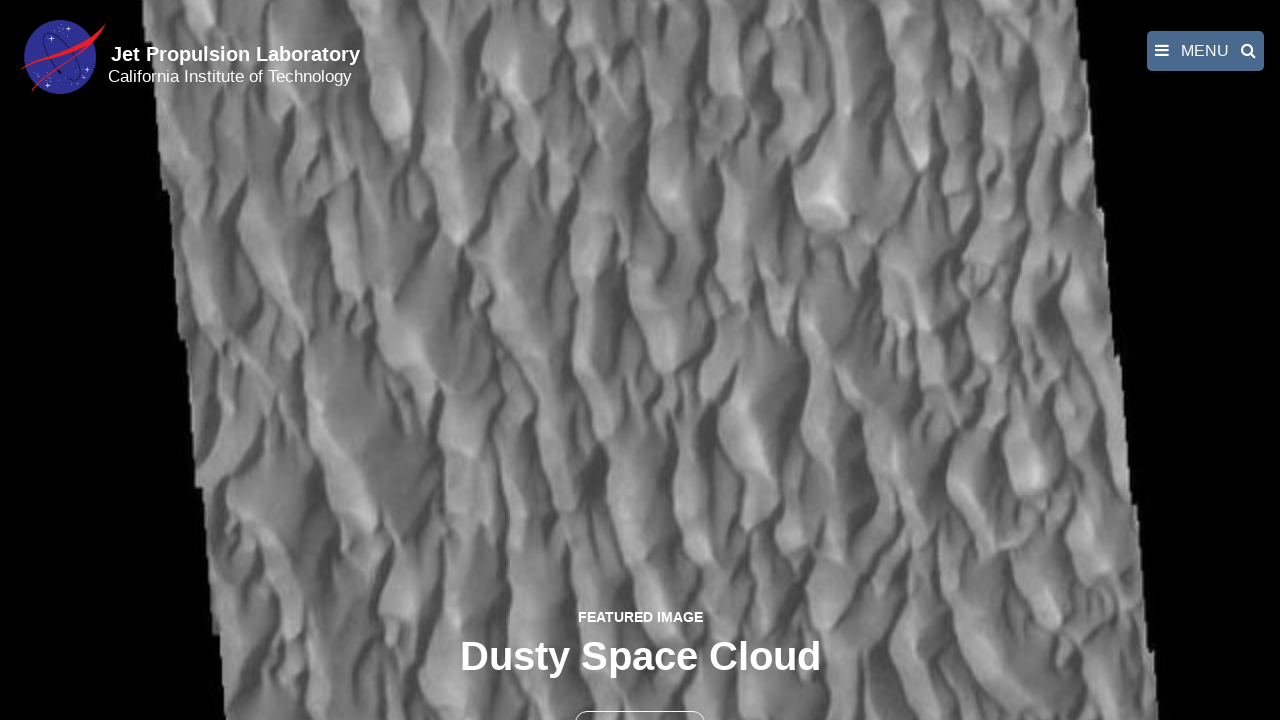

Navigated to JPL Space image gallery page
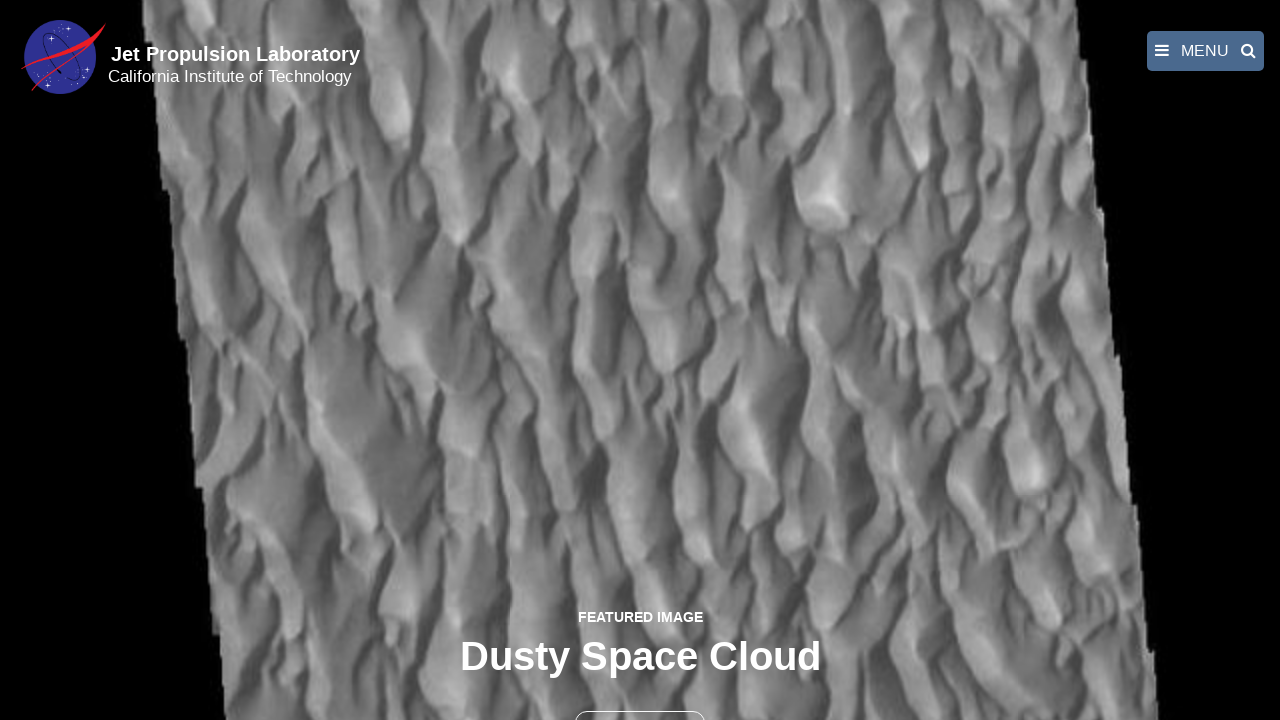

Clicked the button to view full featured image at (640, 699) on button >> nth=1
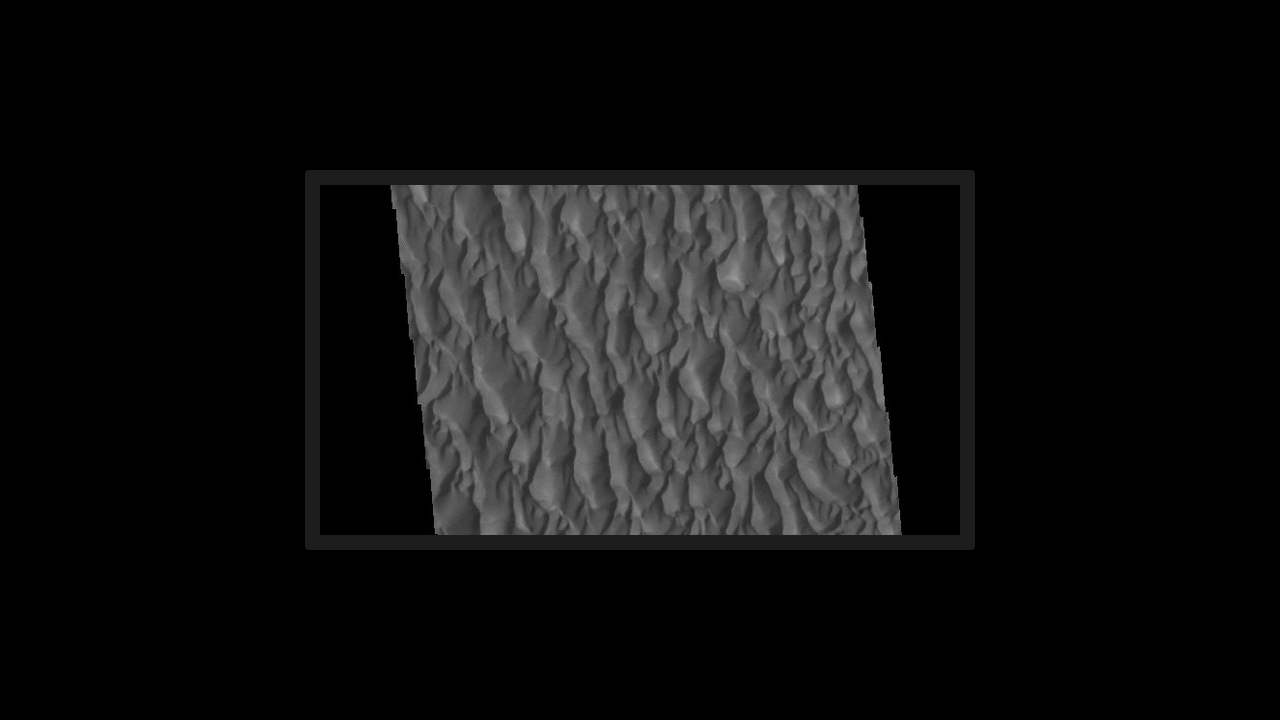

Full featured image loaded in fancybox
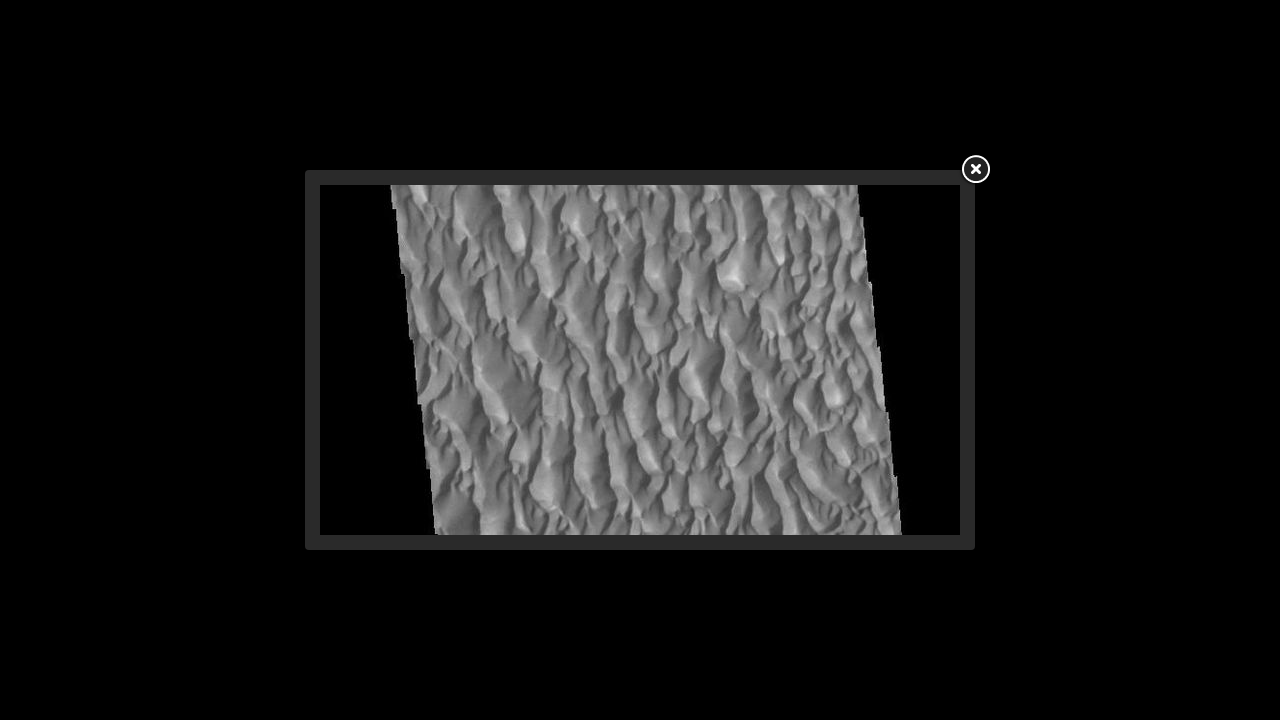

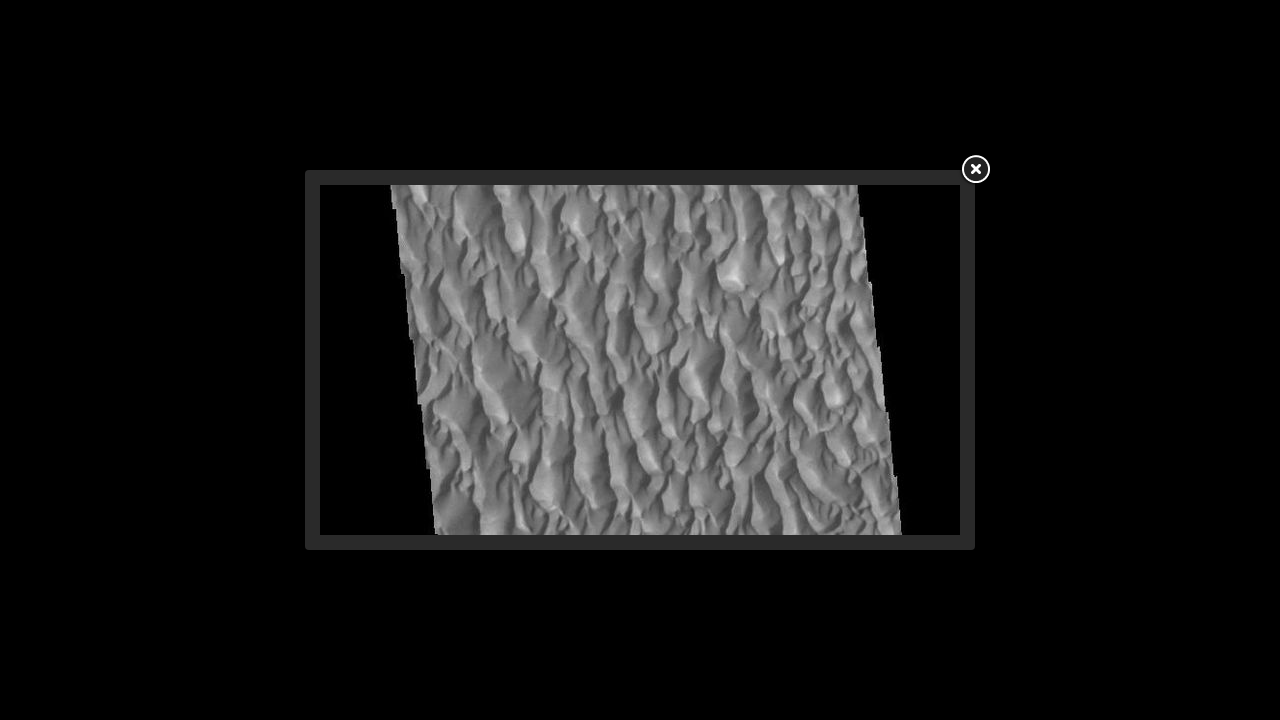